Tests a practice form submission by filling out personal information fields including name, email, gender, phone number, date of birth, subjects, hobbies, address, and state/city dropdowns, then verifies the submitted data appears in a confirmation table.

Starting URL: https://demoqa.com/automation-practice-form

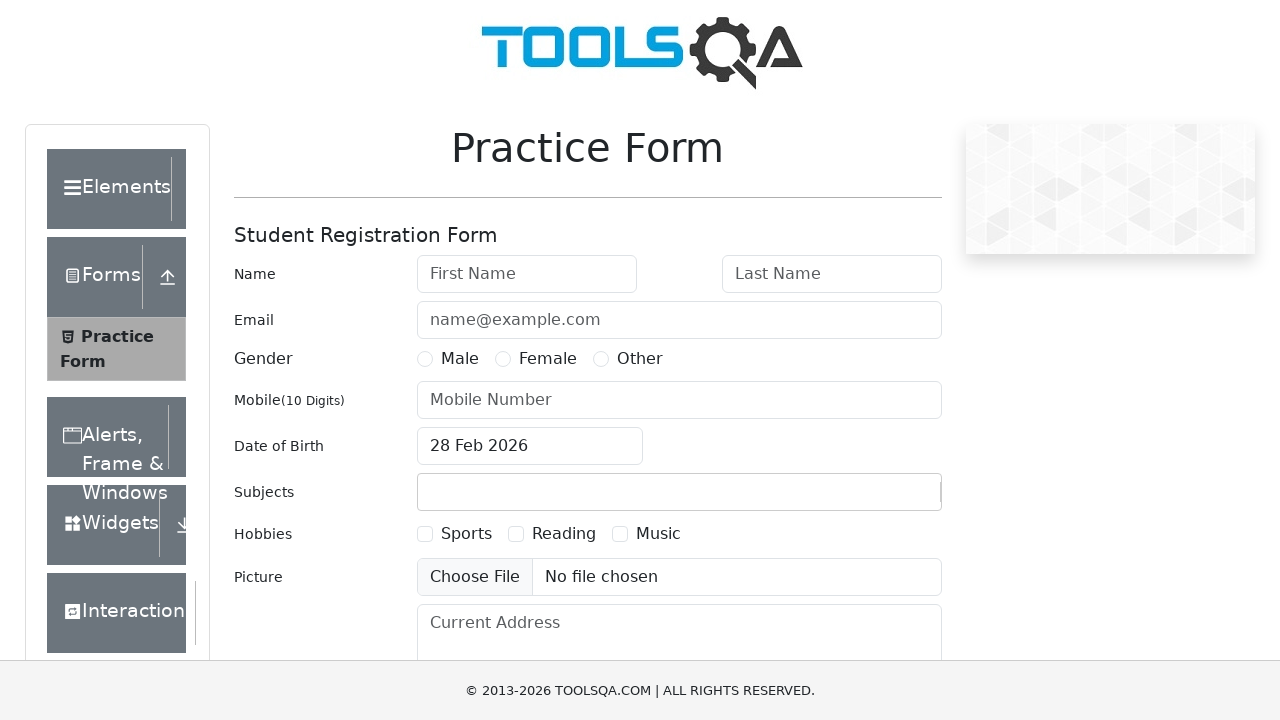

Filled first name field with 'testFirstName' on #firstName
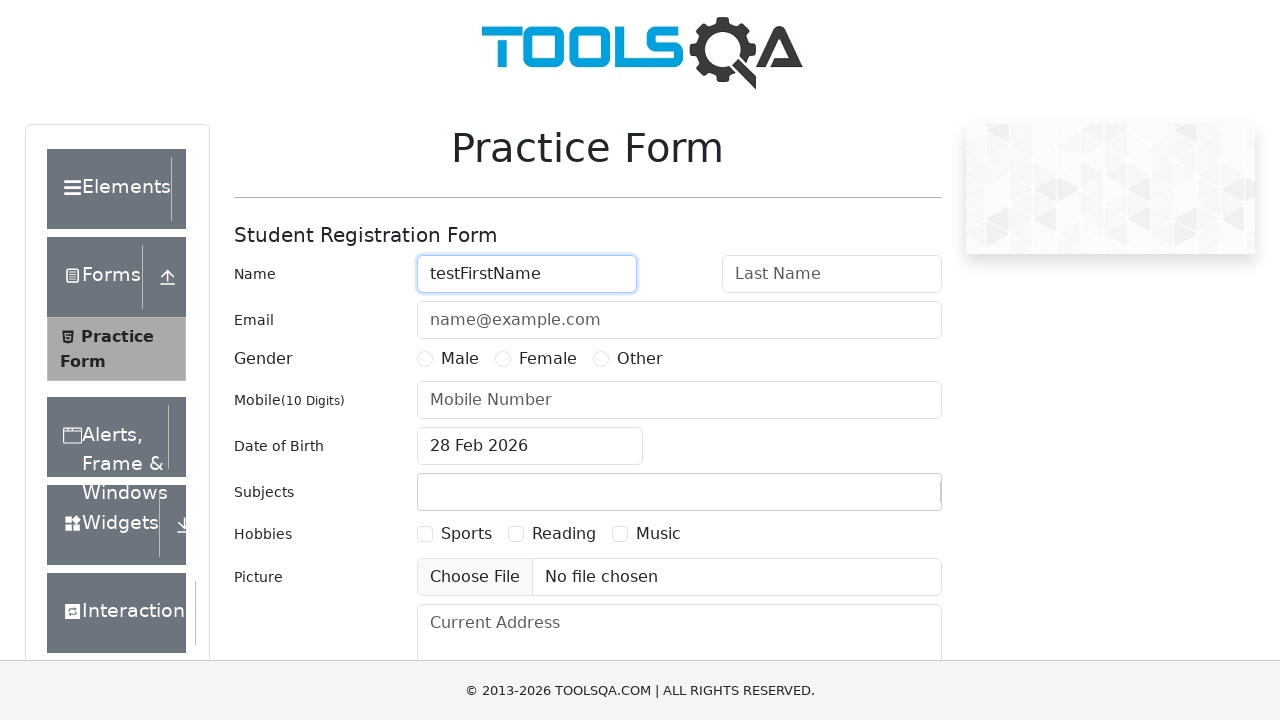

Filled last name field with 'testLastName' on #lastName
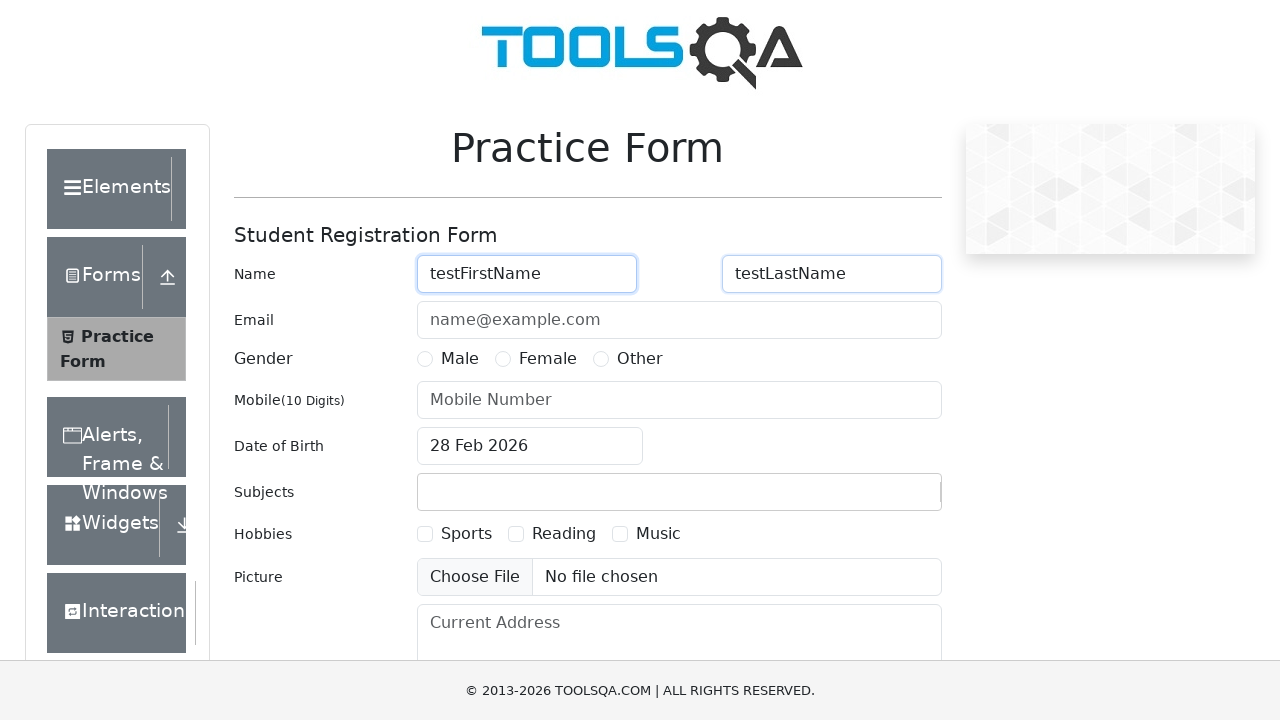

Filled email field with 'test@mail.com' on #userEmail
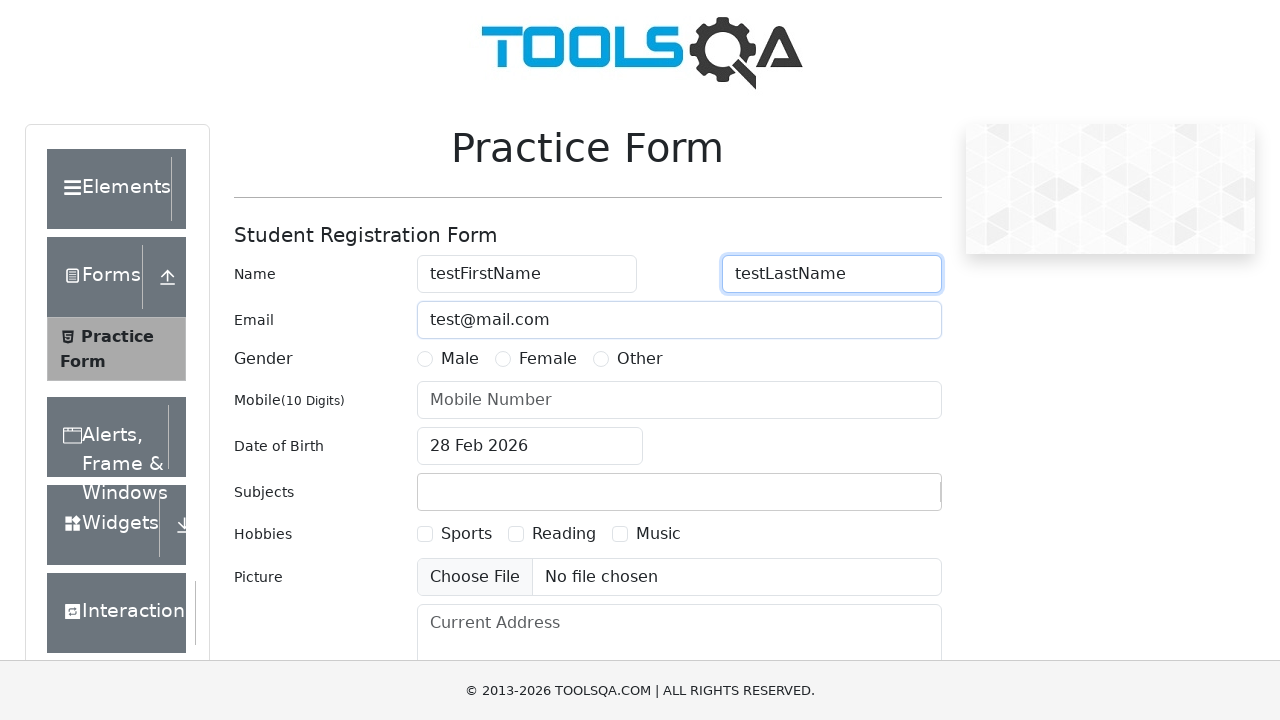

Selected Male gender option at (460, 359) on label[for='gender-radio-1']
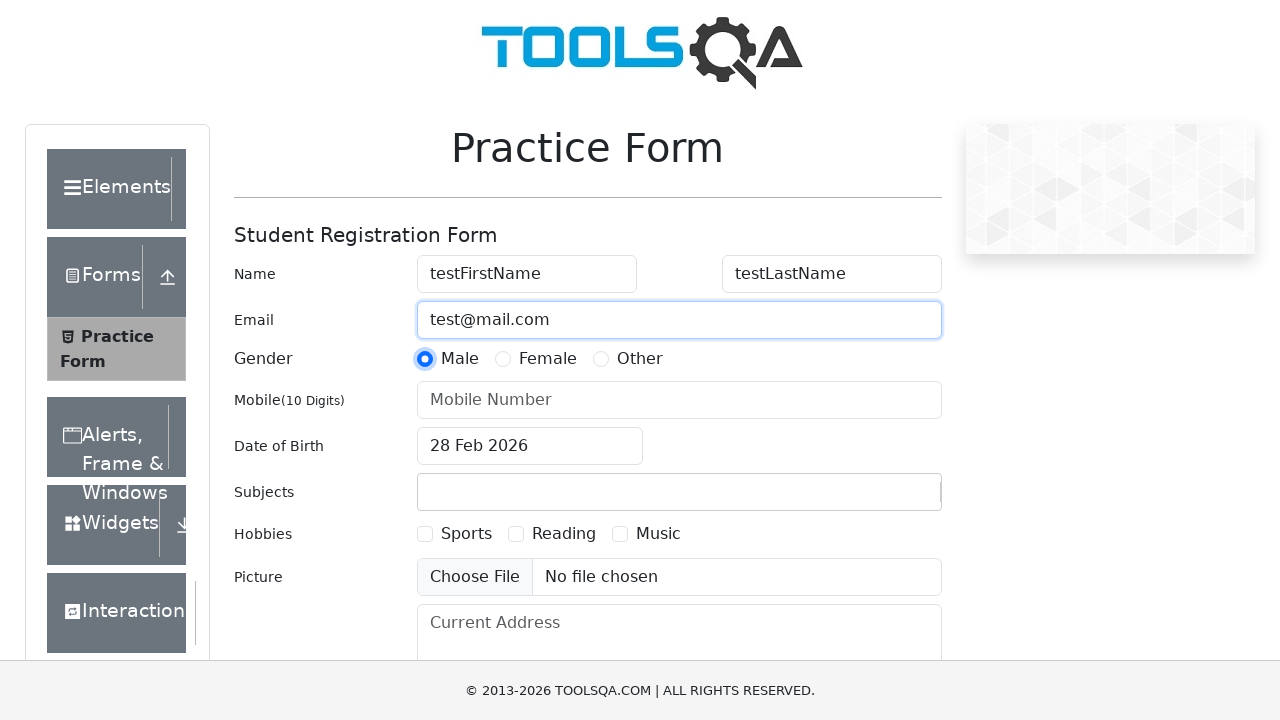

Filled phone number field with '2222222222' on input#userNumber
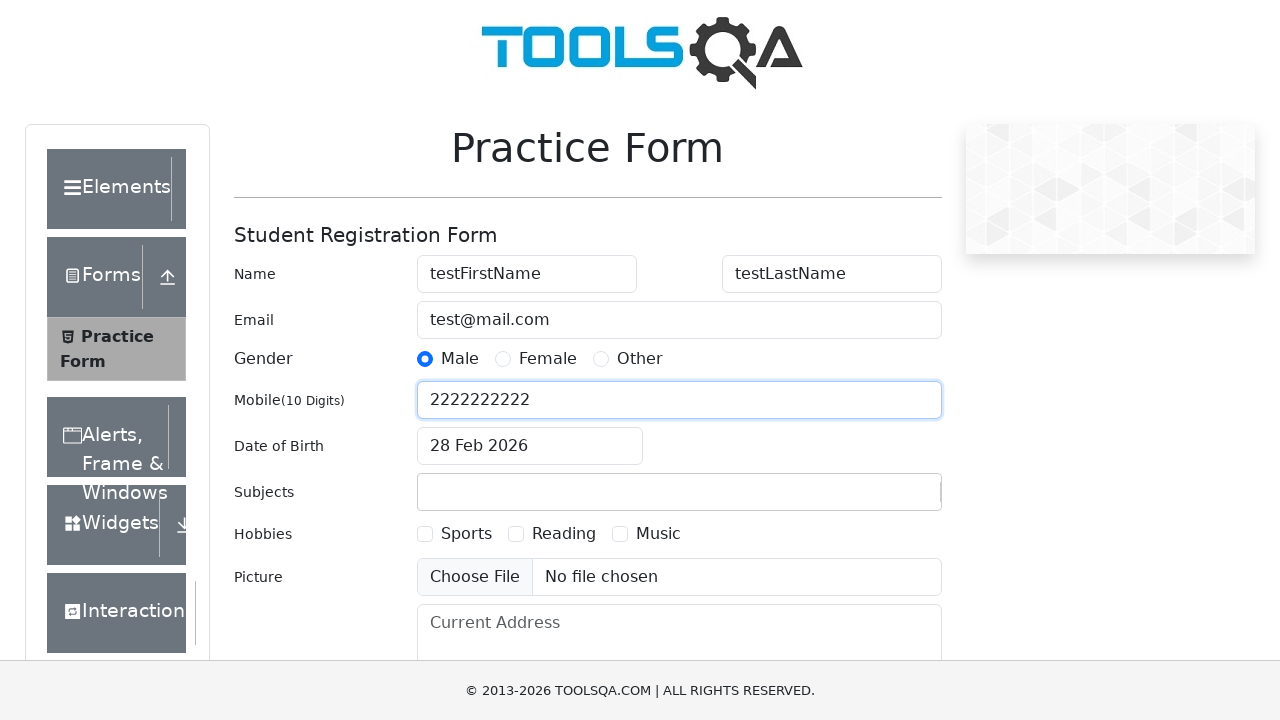

Clicked date of birth input to open date picker at (530, 446) on #dateOfBirthInput
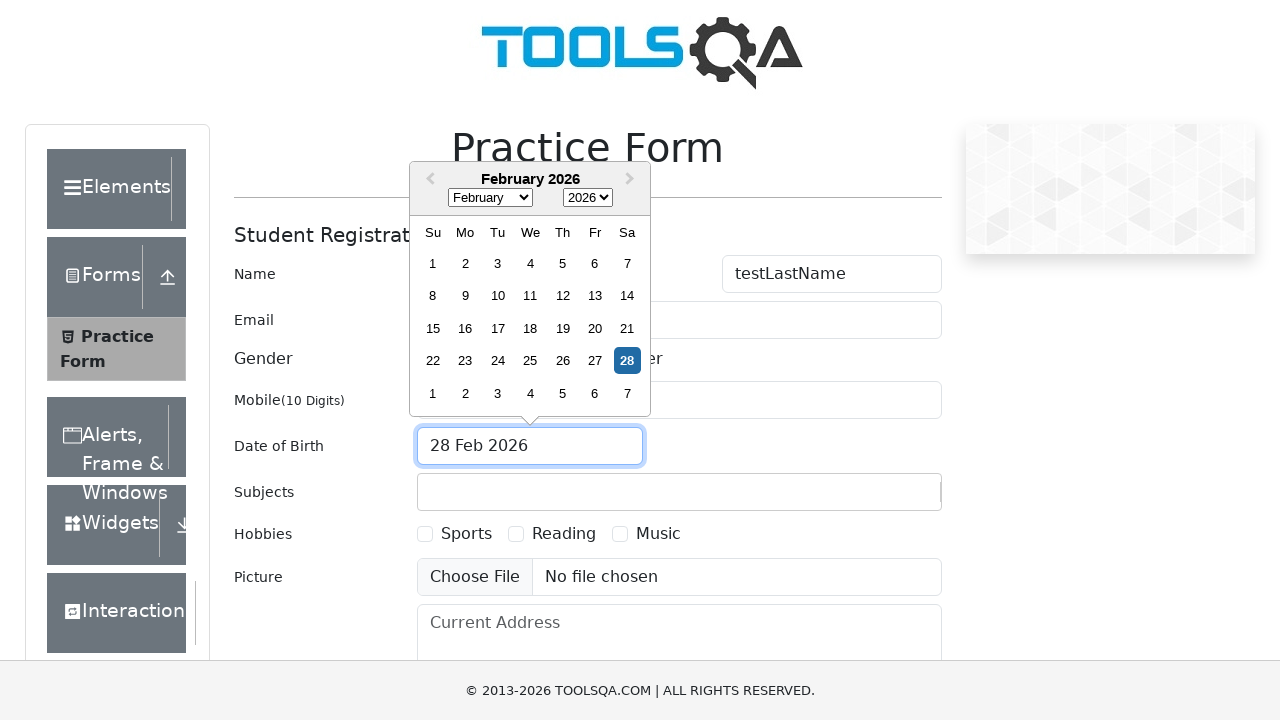

Selected October from month dropdown on .react-datepicker__month-select
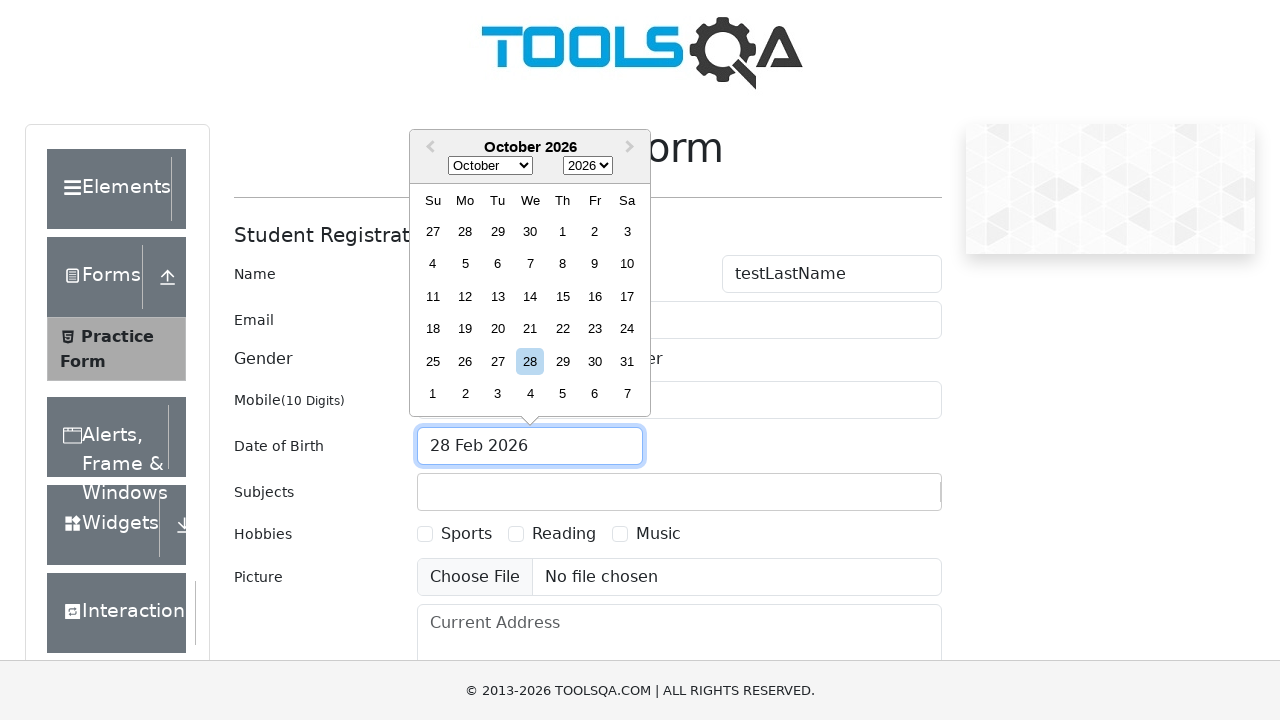

Selected 1998 from year dropdown on .react-datepicker__year-select
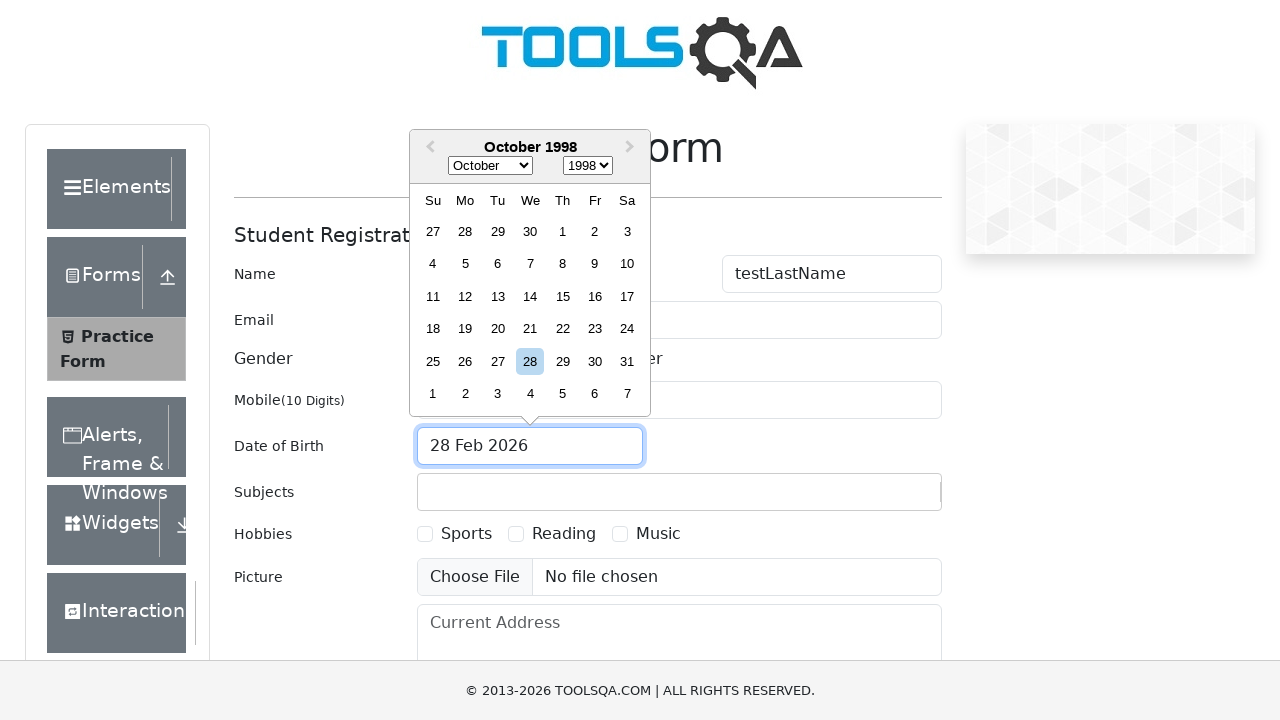

Selected day 21 from date picker at (530, 329) on .react-datepicker__day--021
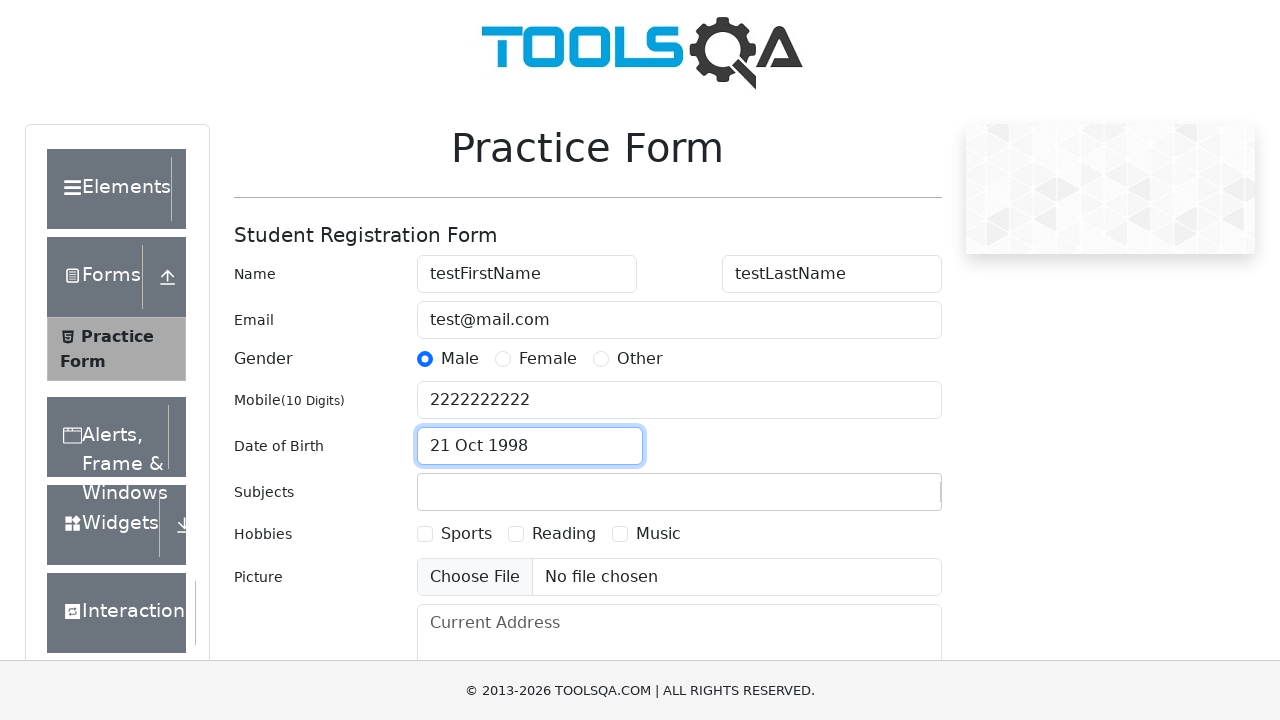

Filled subjects input field with 'E' on #subjectsContainer #subjectsInput
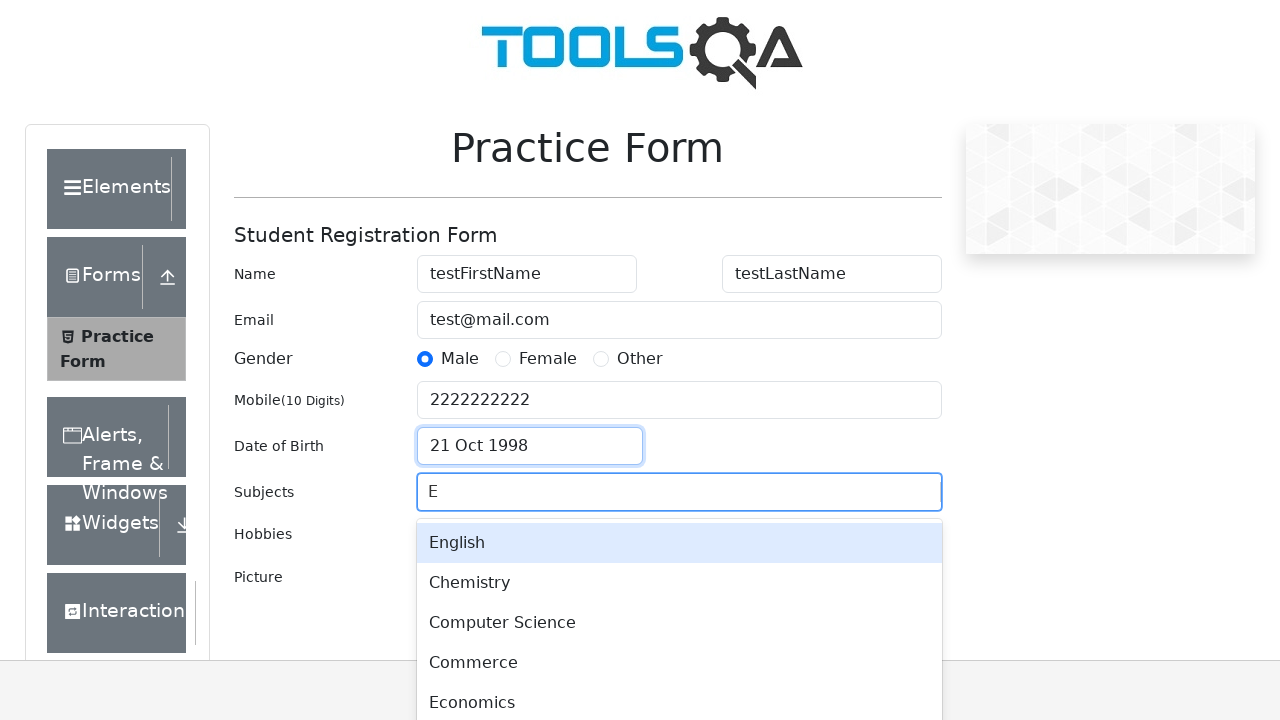

Selected first subject option from dropdown at (679, 543) on #react-select-2-option-0
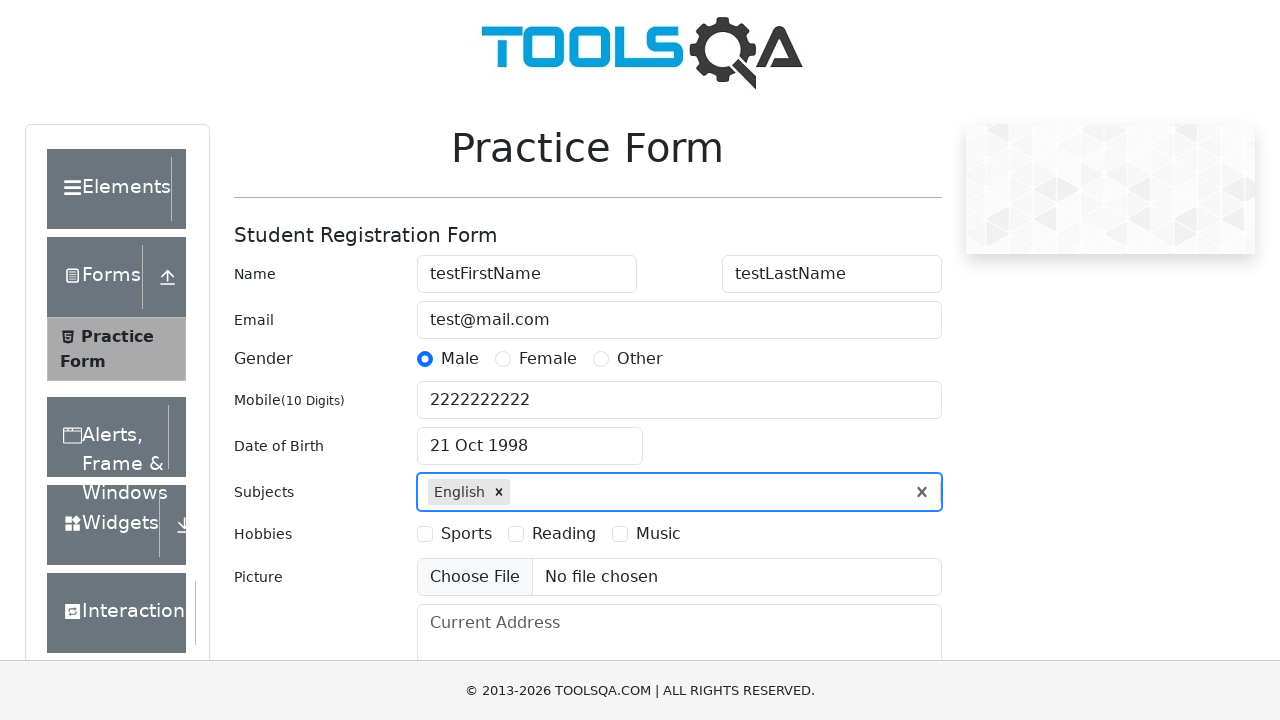

Selected Sports hobby checkbox at (466, 534) on label[for='hobbies-checkbox-1']
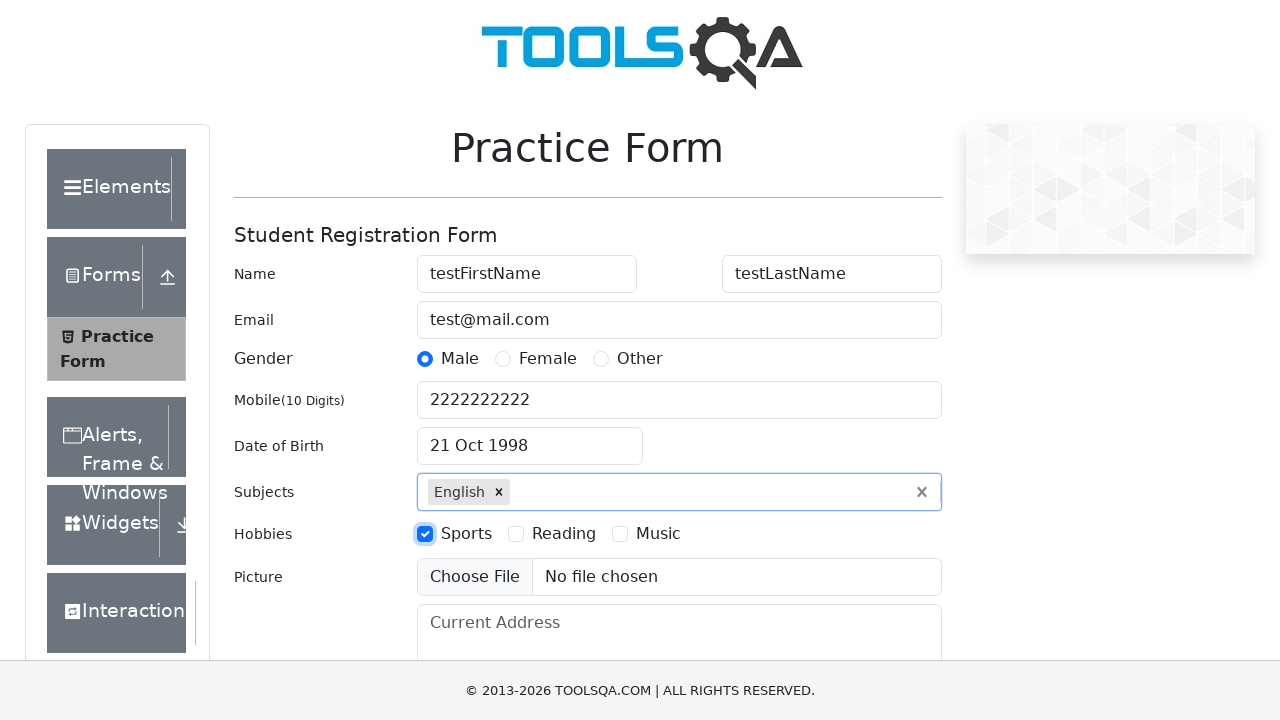

Filled current address field with 'some street 1' on #currentAddress
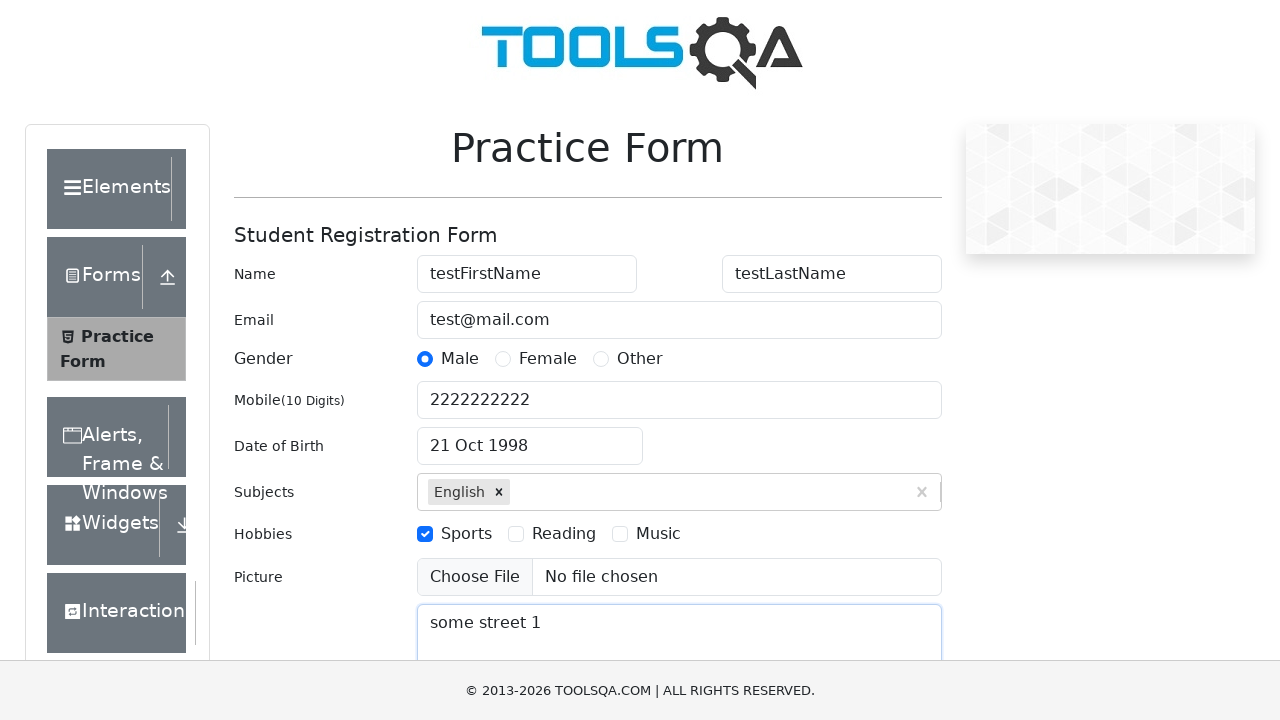

Scrolled state dropdown into view
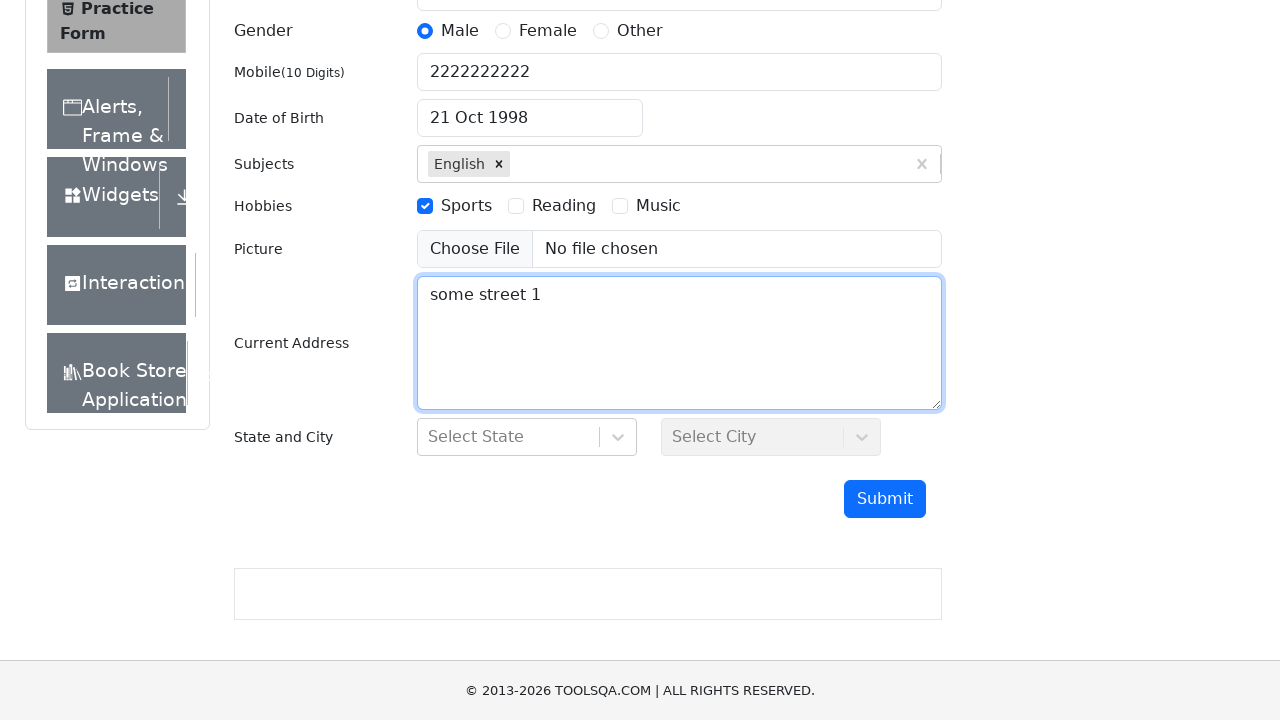

Clicked state dropdown to open options at (527, 437) on #state
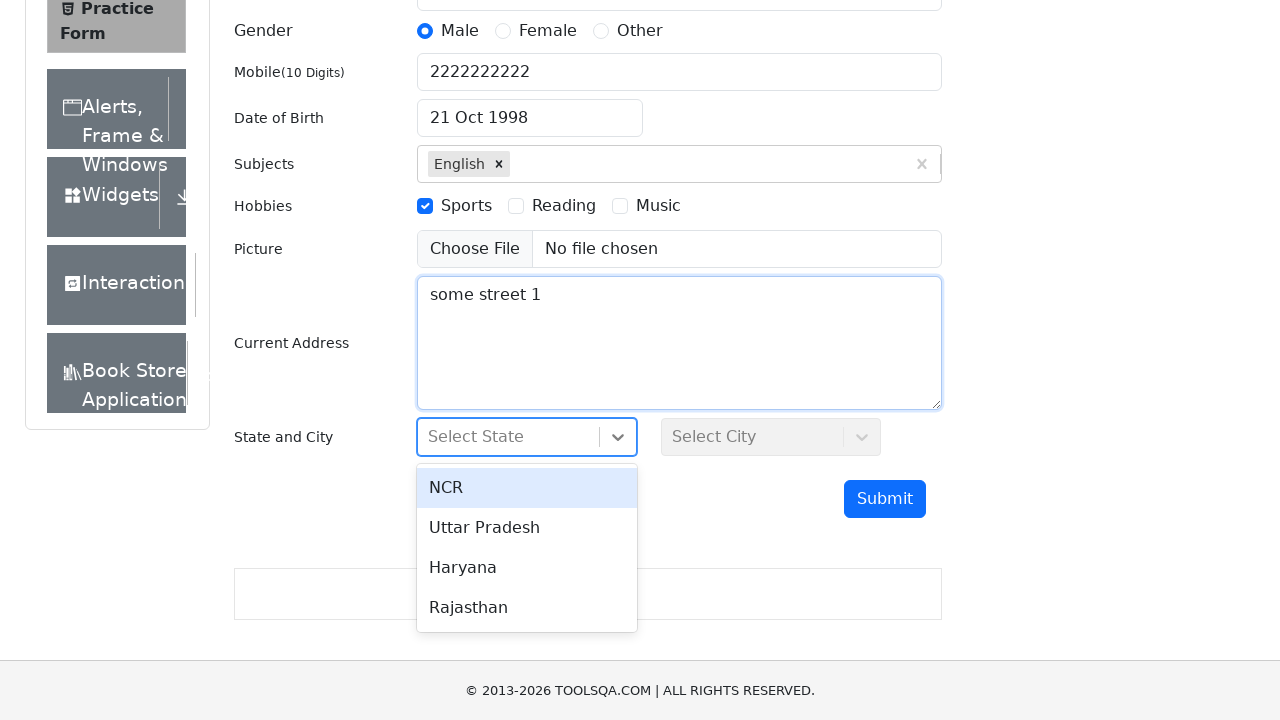

Selected first state option from dropdown at (527, 488) on #react-select-3-option-0
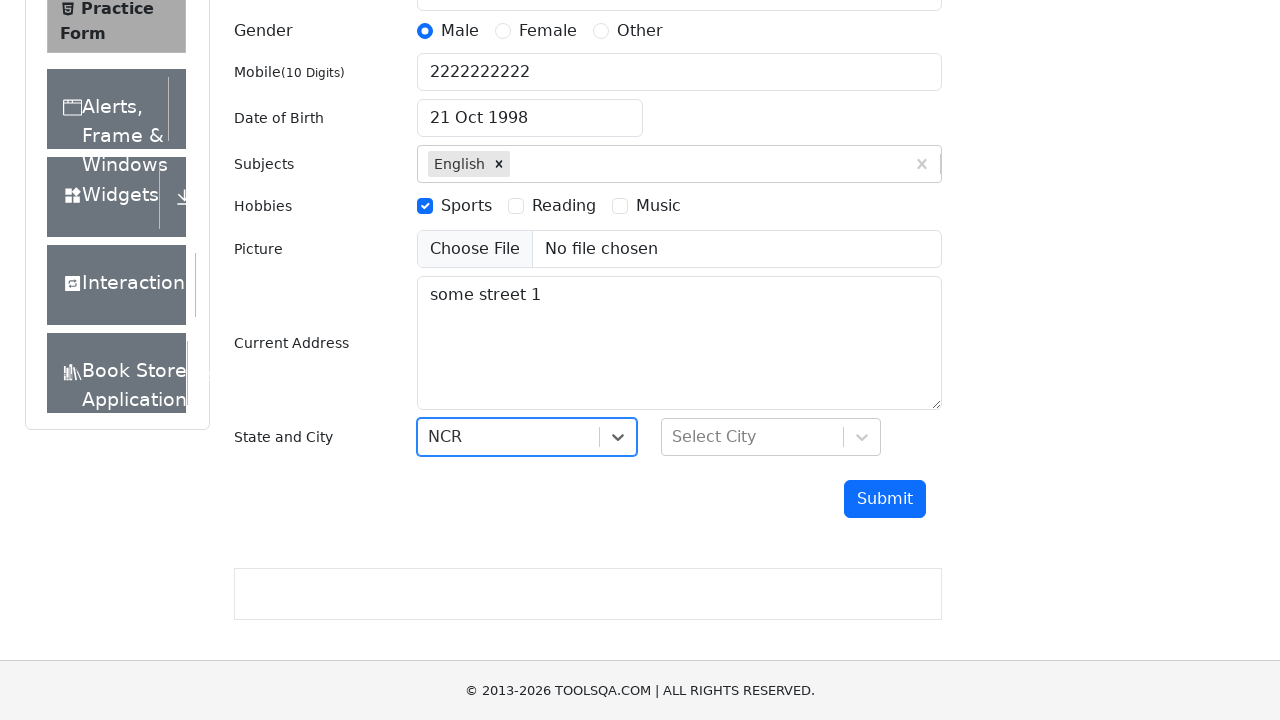

Clicked city dropdown to open options at (771, 437) on #city
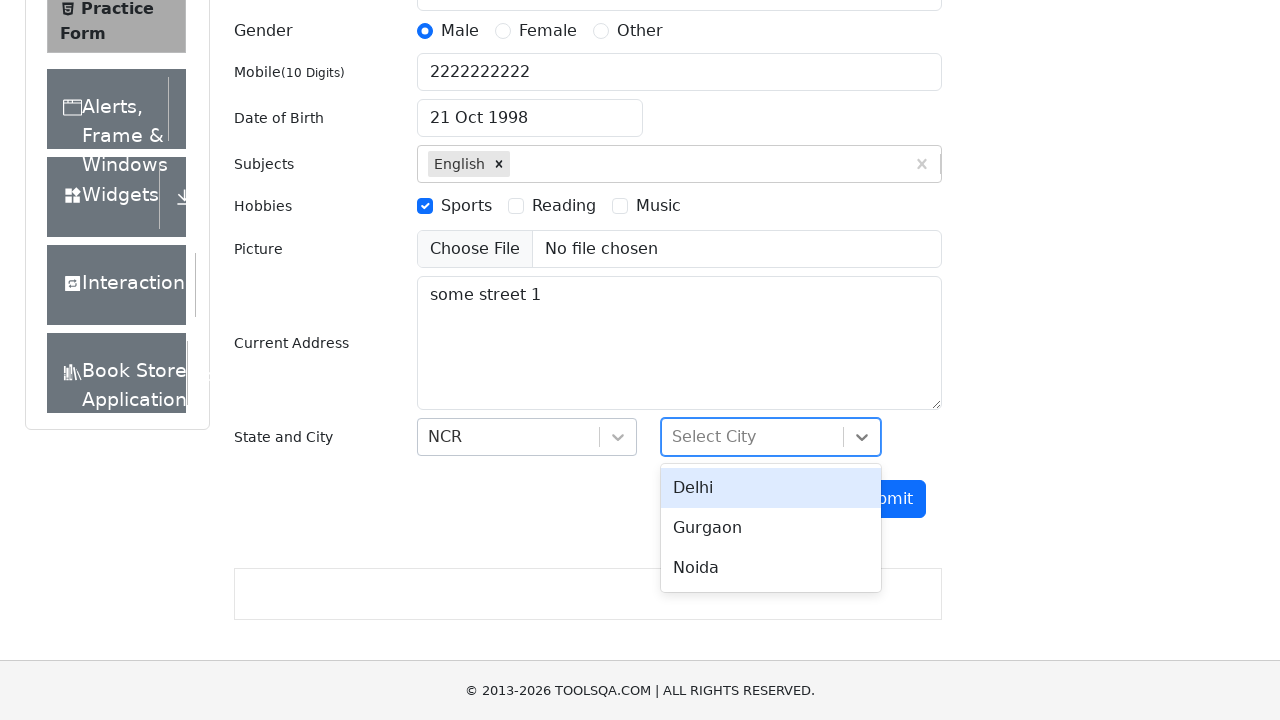

Selected first city option from dropdown at (771, 488) on #react-select-4-option-0
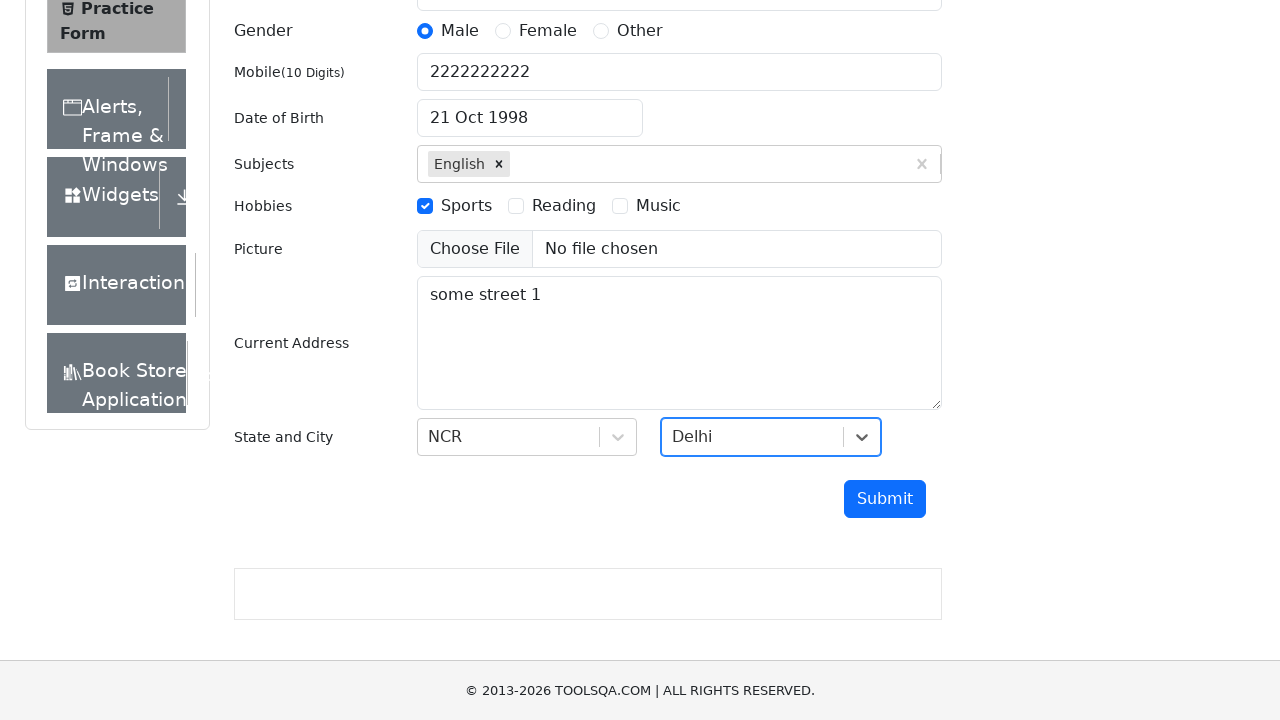

Clicked submit button to submit the form at (885, 499) on #submit
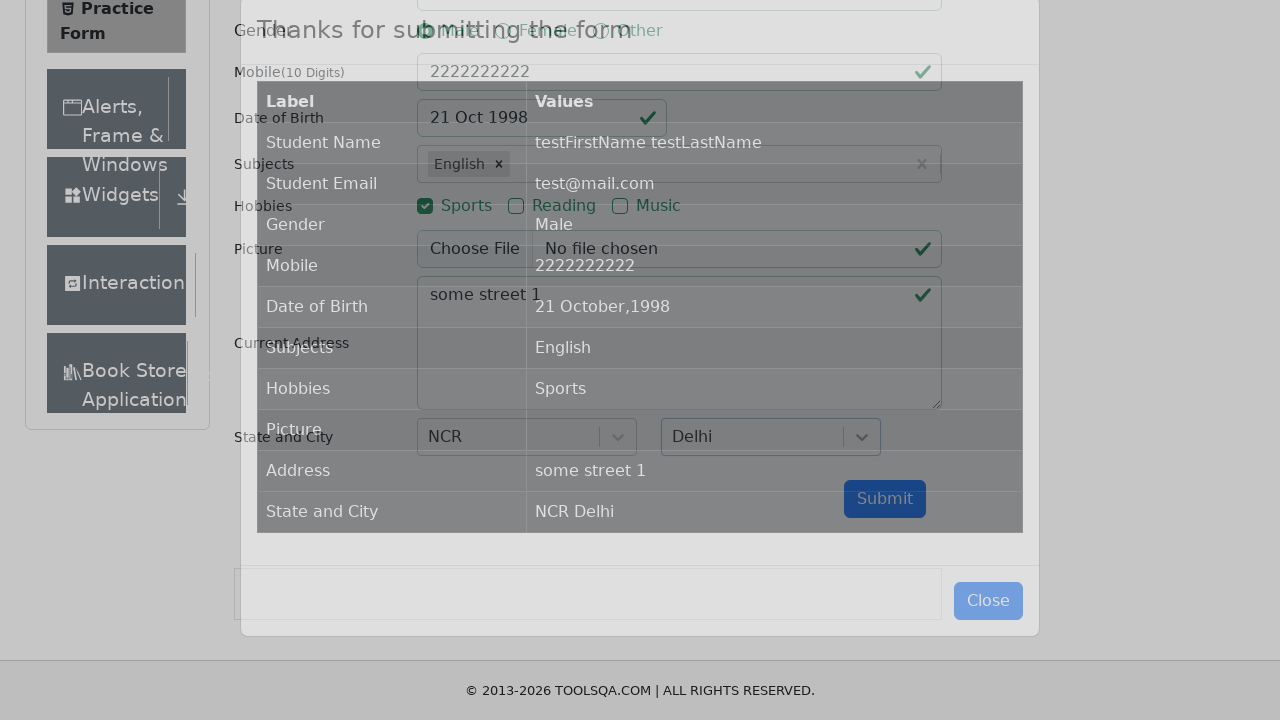

Confirmation table appeared with submitted data
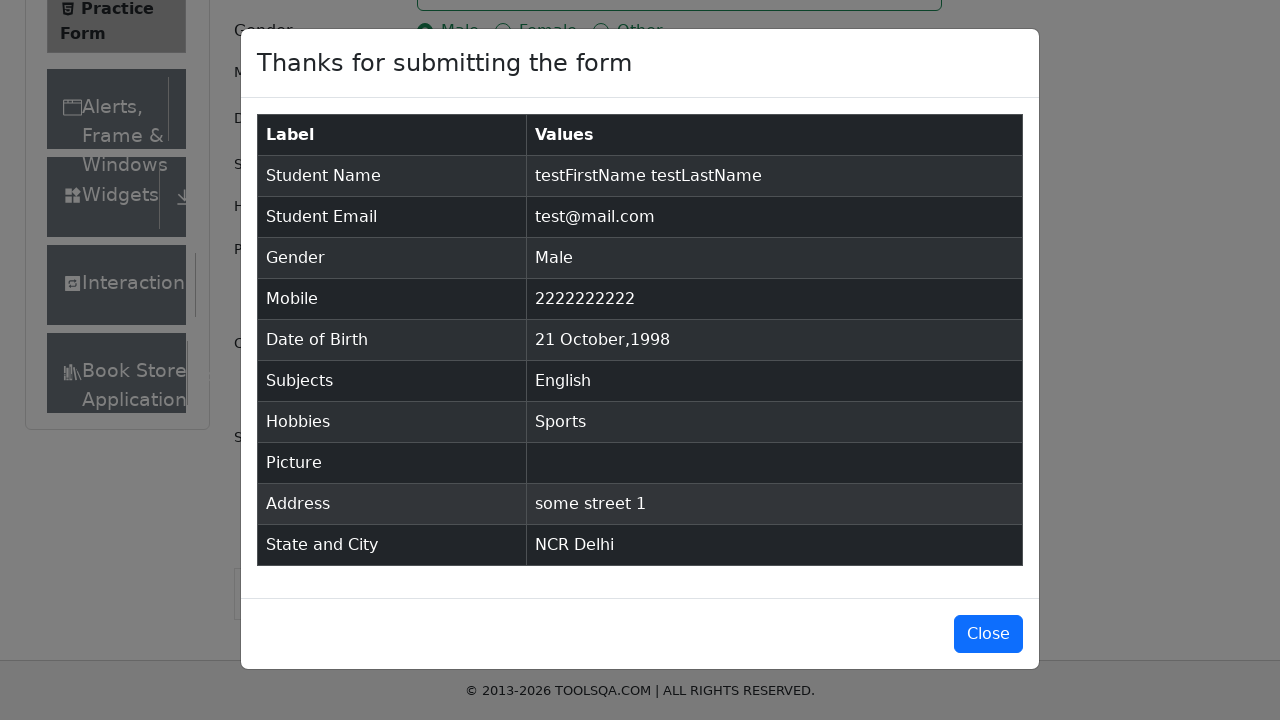

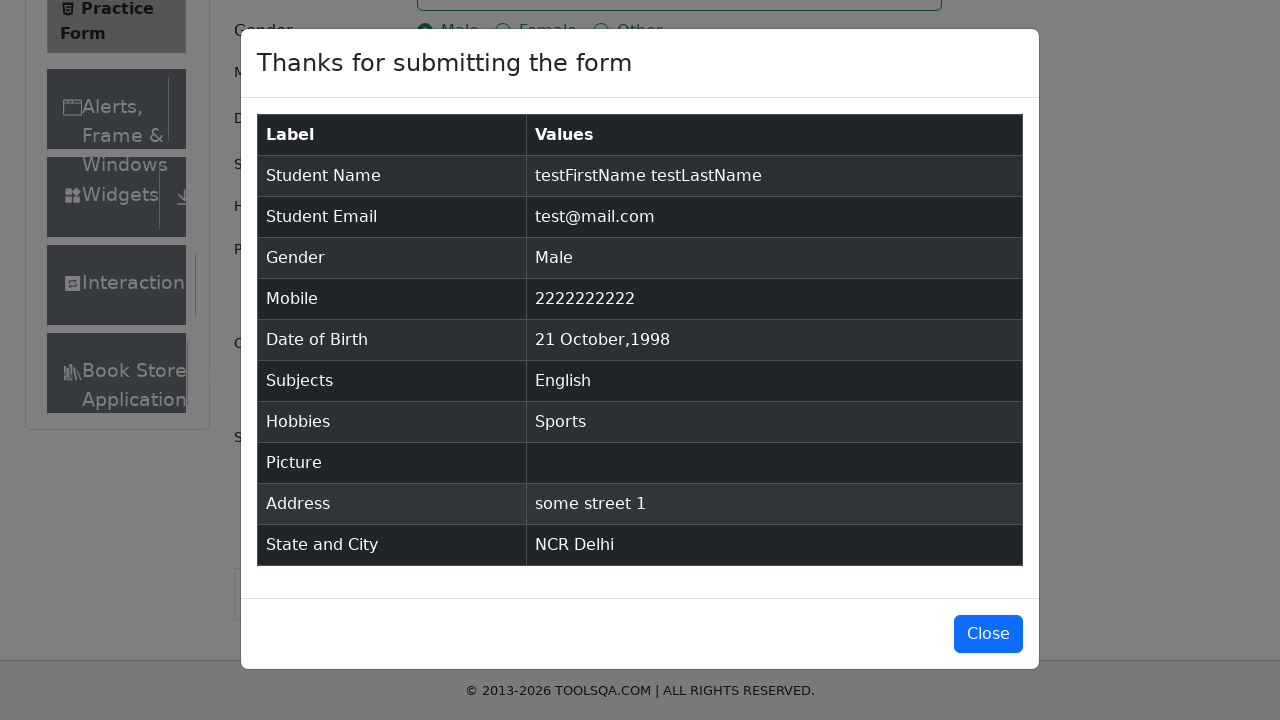